Navigates to the "Big page with many elements" by clicking on its hyperlink from the automation homepage

Starting URL: https://ultimateqa.com/automation/

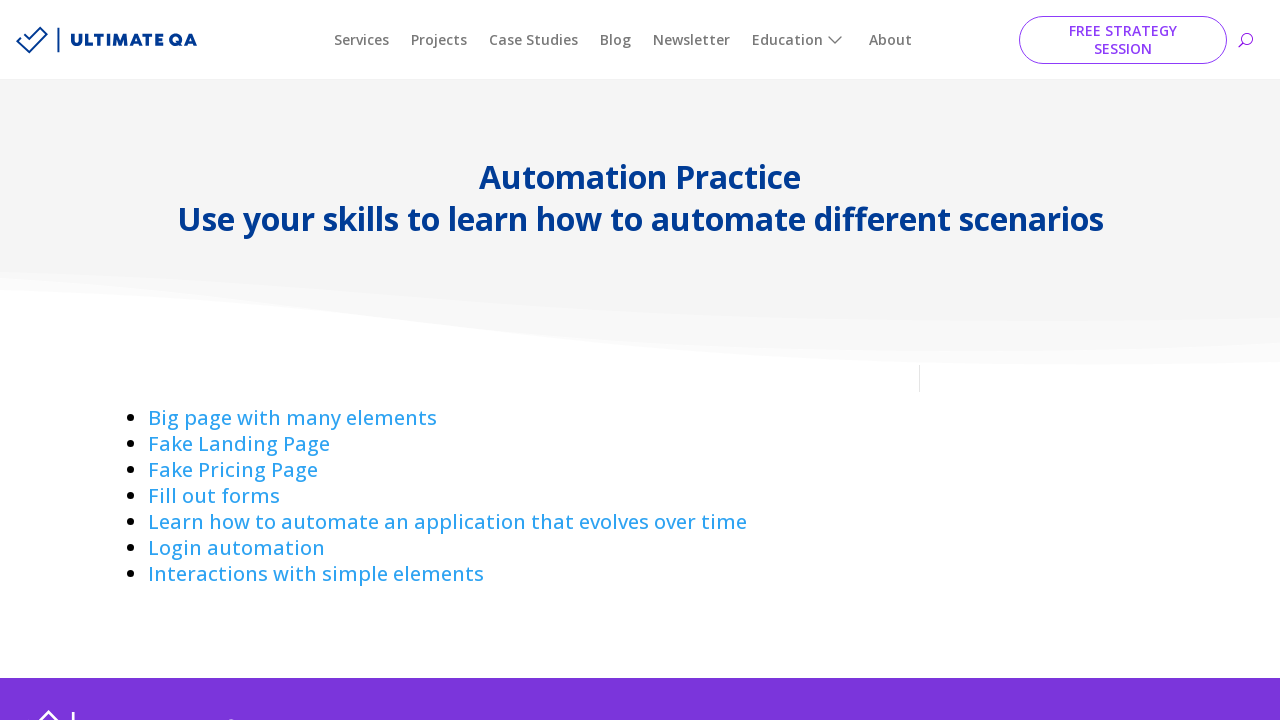

Navigated to automation homepage at https://ultimateqa.com/automation/
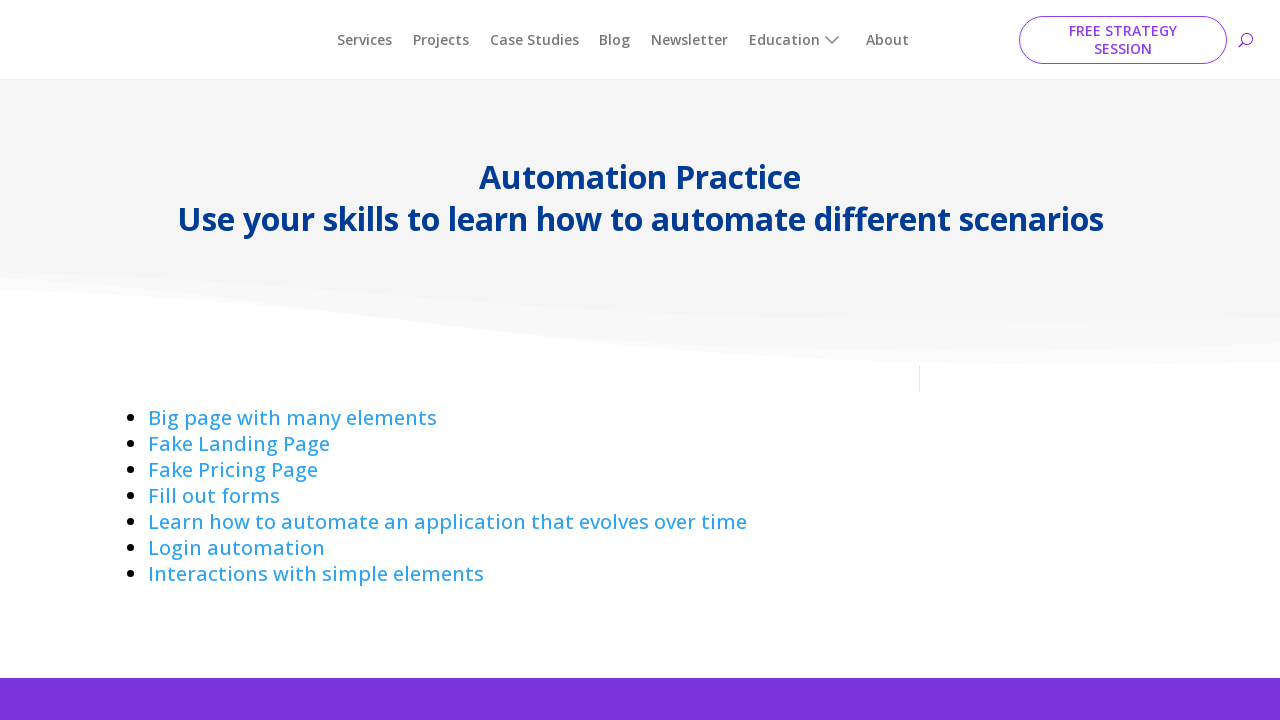

Clicked on 'Big page with many elements' hyperlink at (292, 418) on a:has-text('Big page with ')
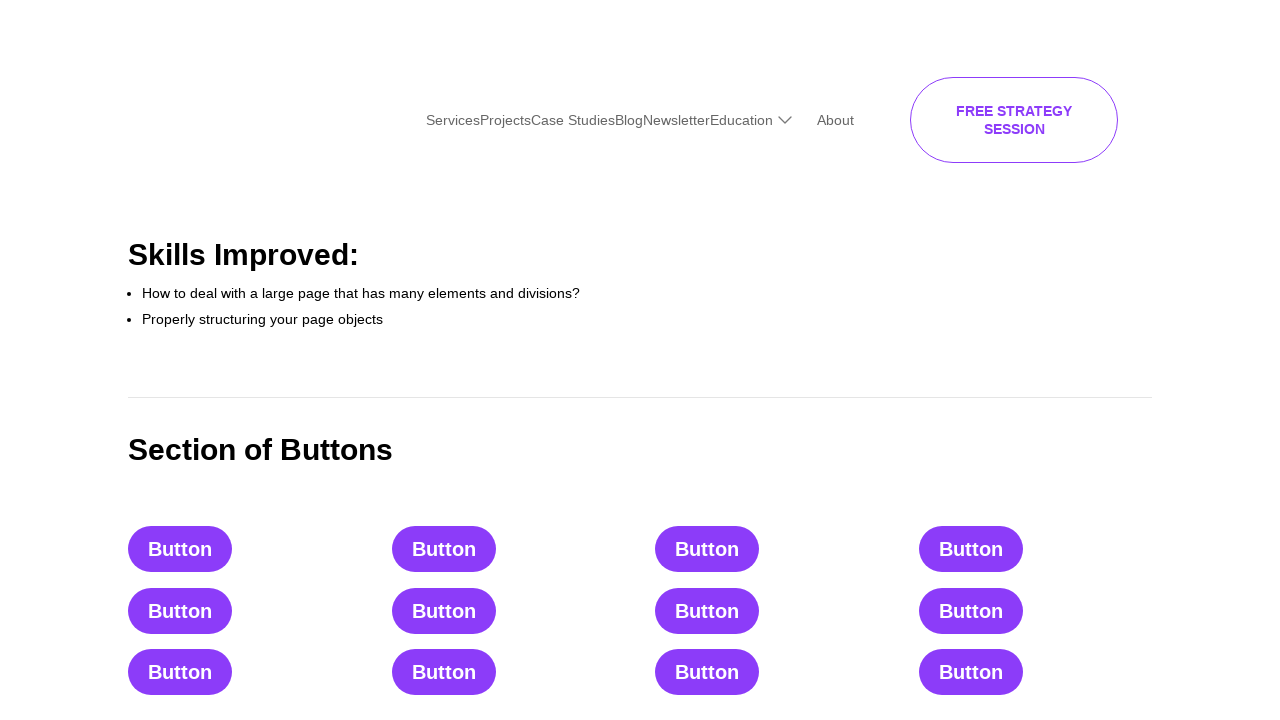

Successfully navigated to the big page with many elements at https://ultimateqa.com/complicated-page
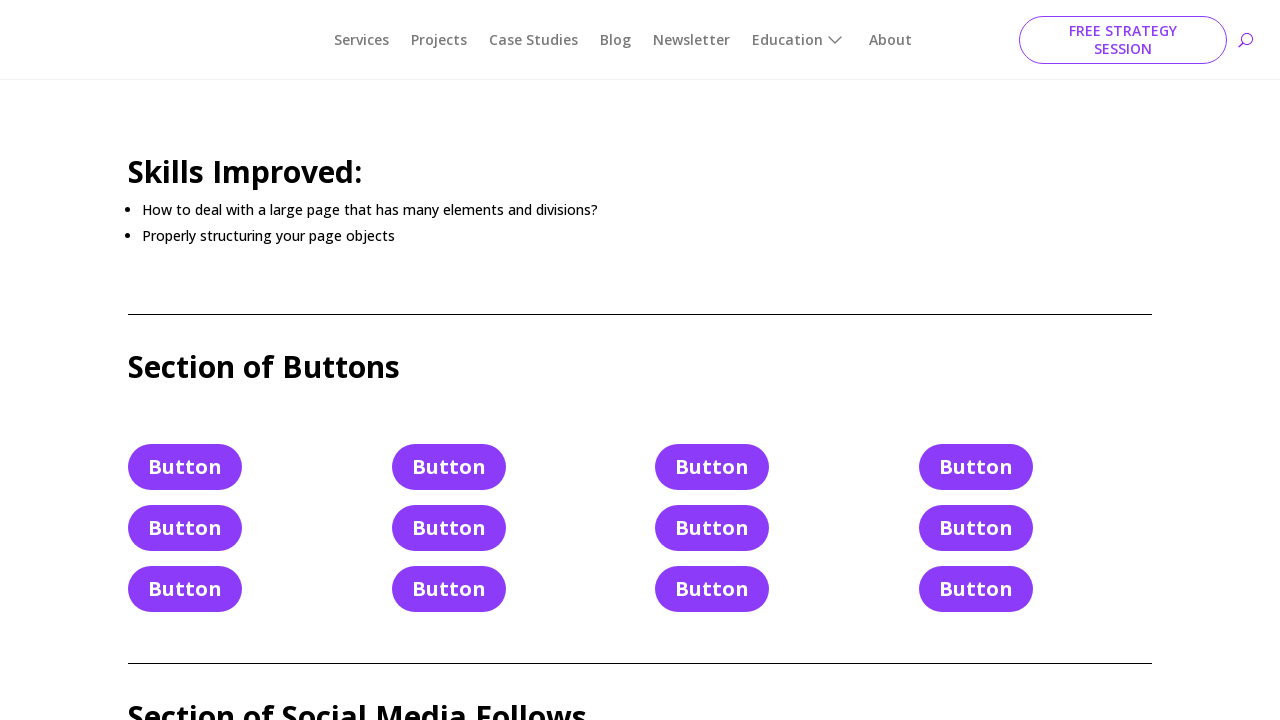

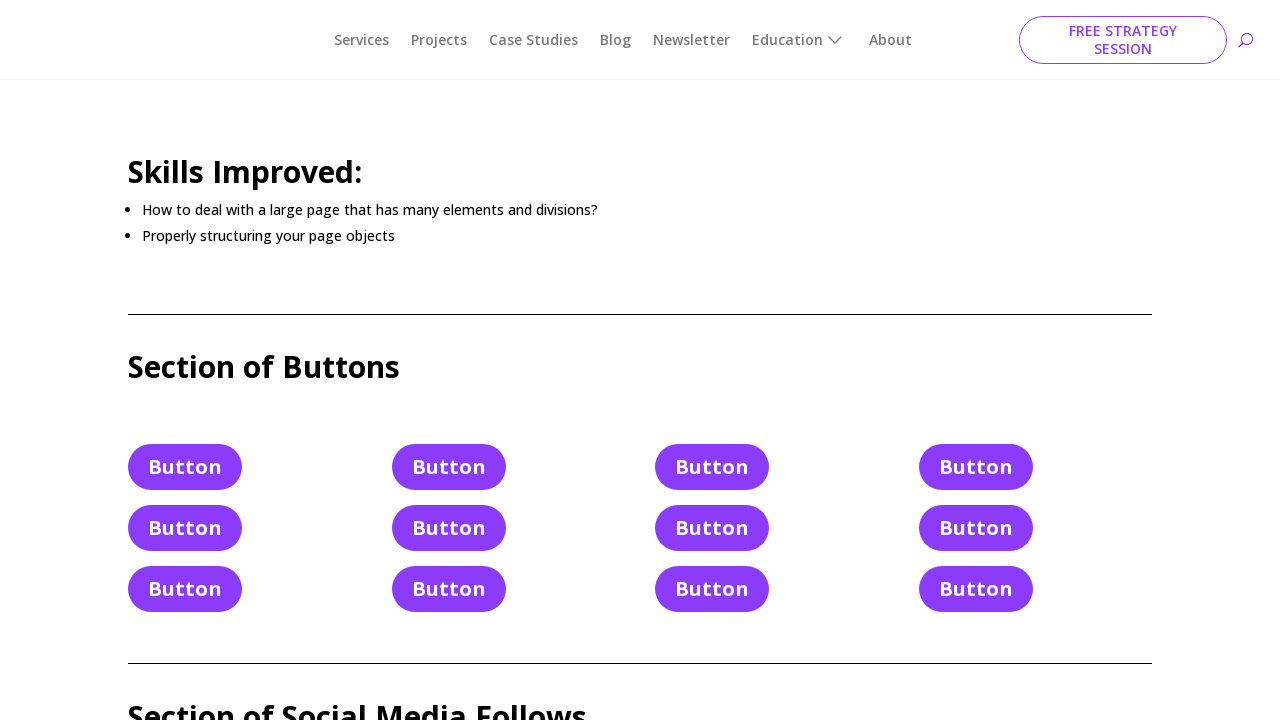